Verifies that the website logo is visible on the homepage by checking for the logo image element.

Starting URL: https://www.automationexercise.com/

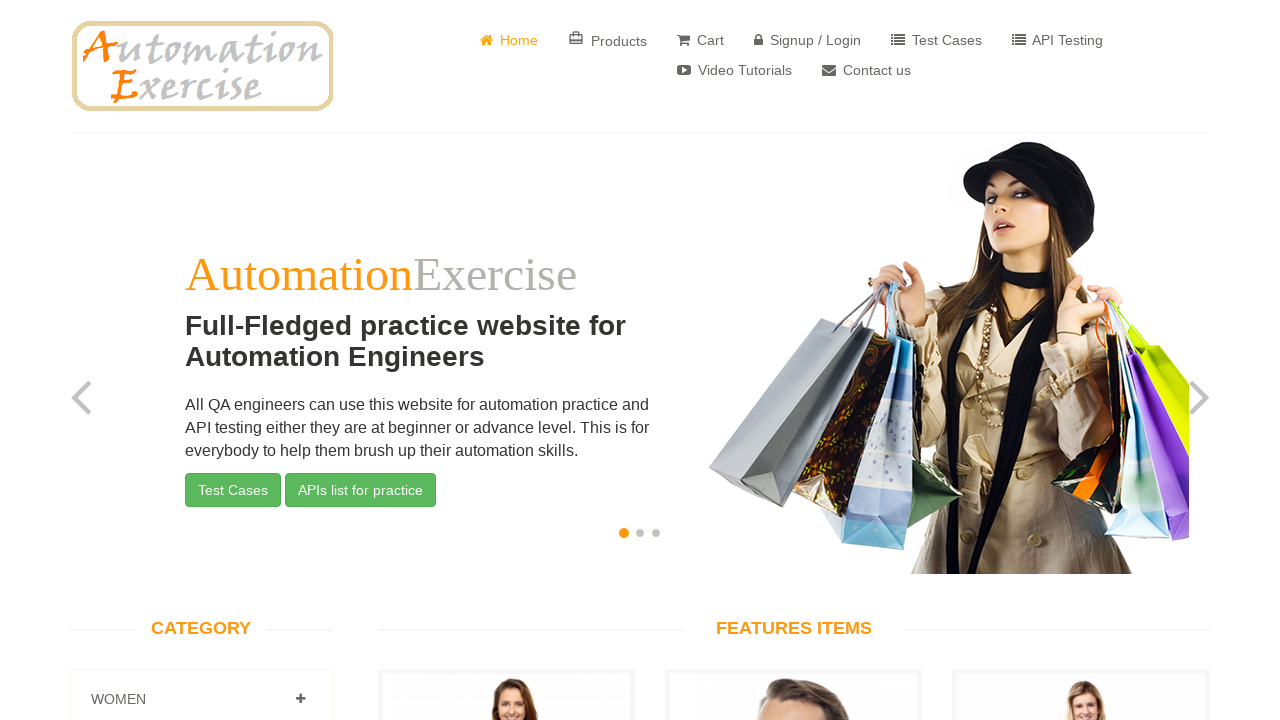

Located logo image element using CSS selector
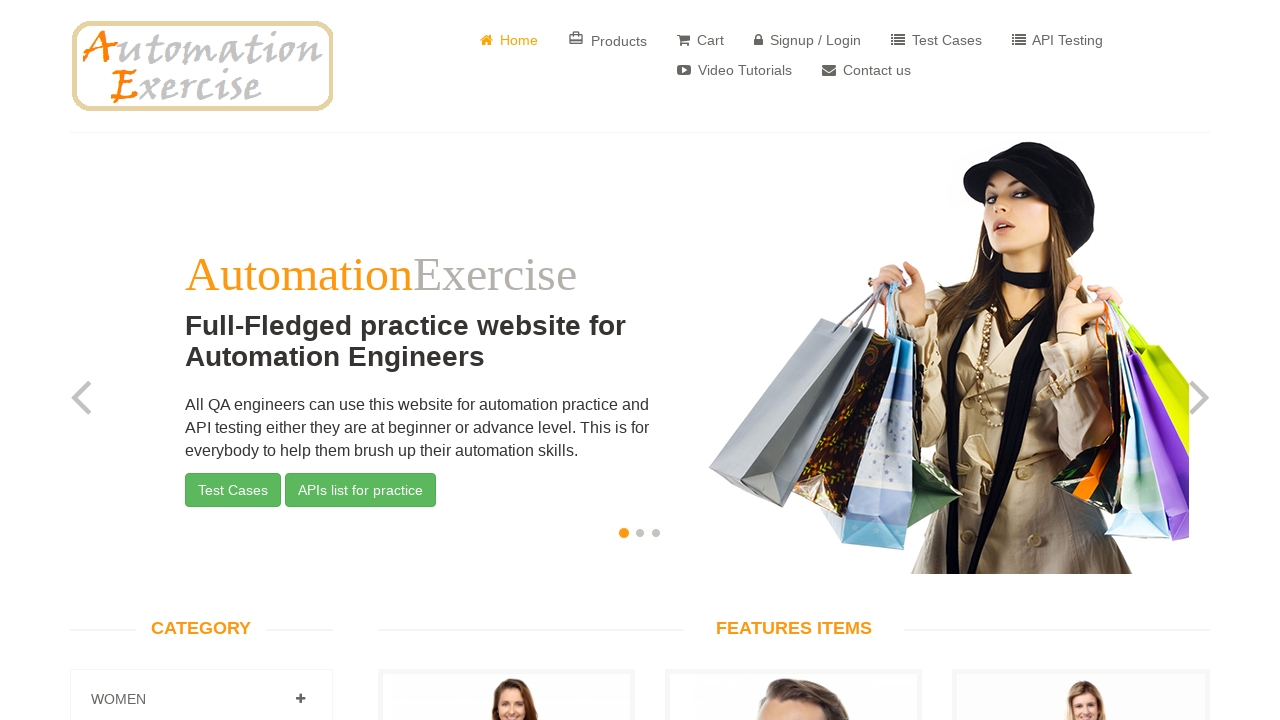

Logo element became visible
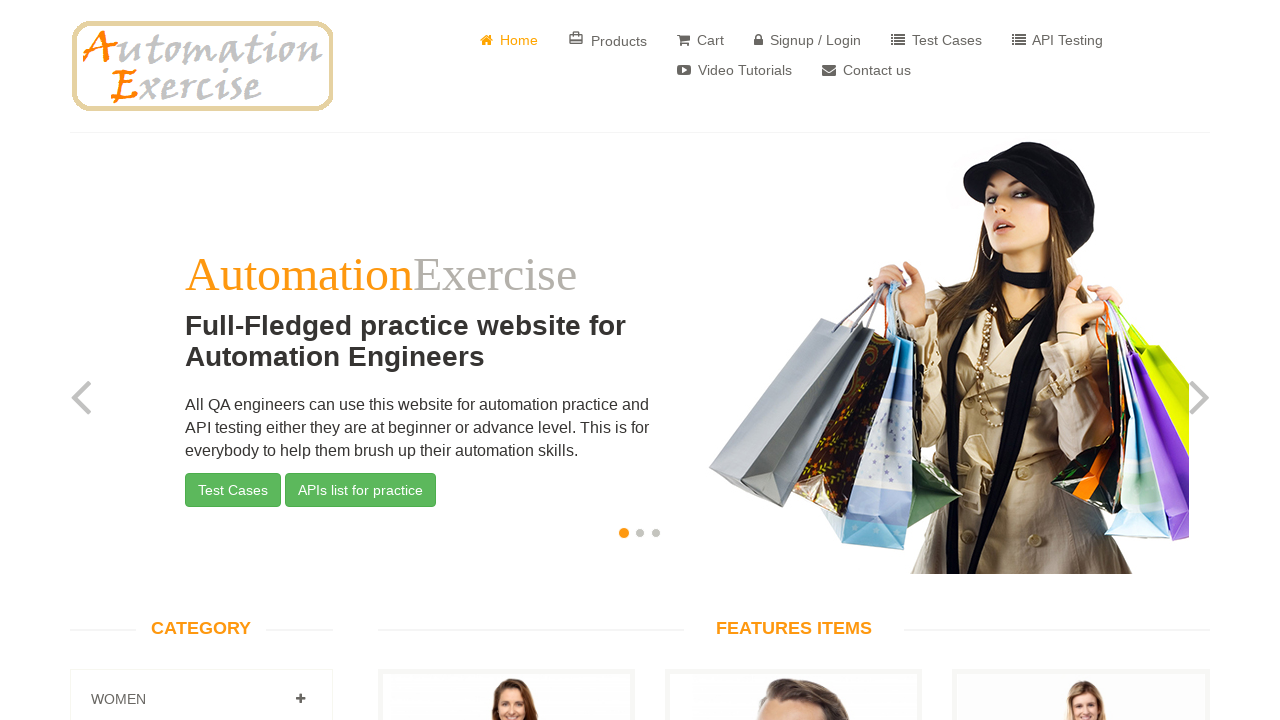

Verified logo is visible
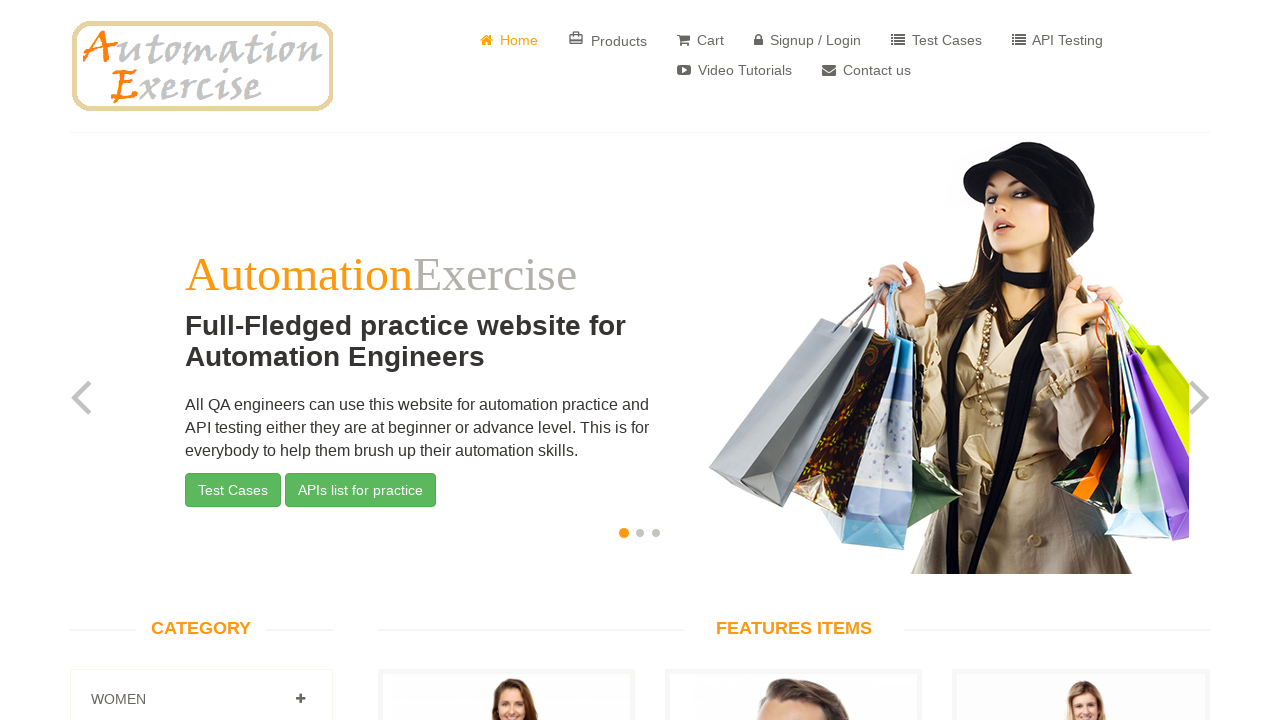

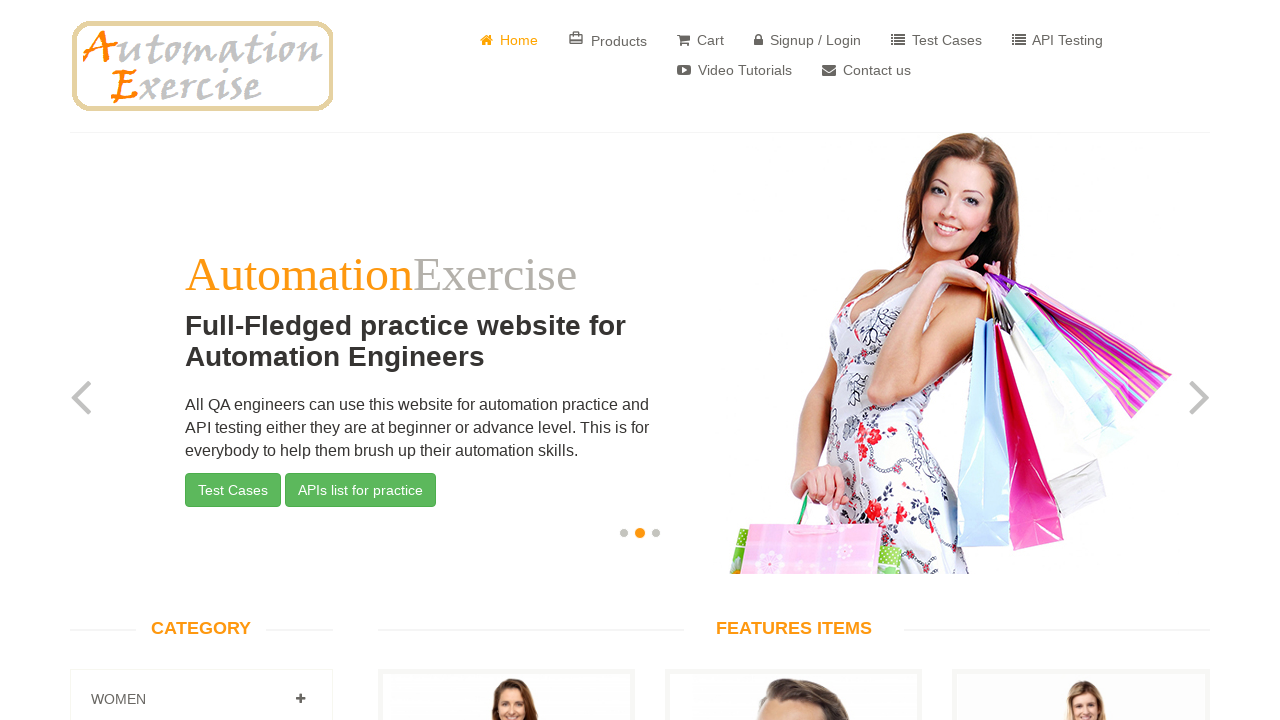